Demonstrates filling a username input field on a Selenium locator practice page using the ID locator

Starting URL: https://rahulshettyacademy.com/locatorspractice/

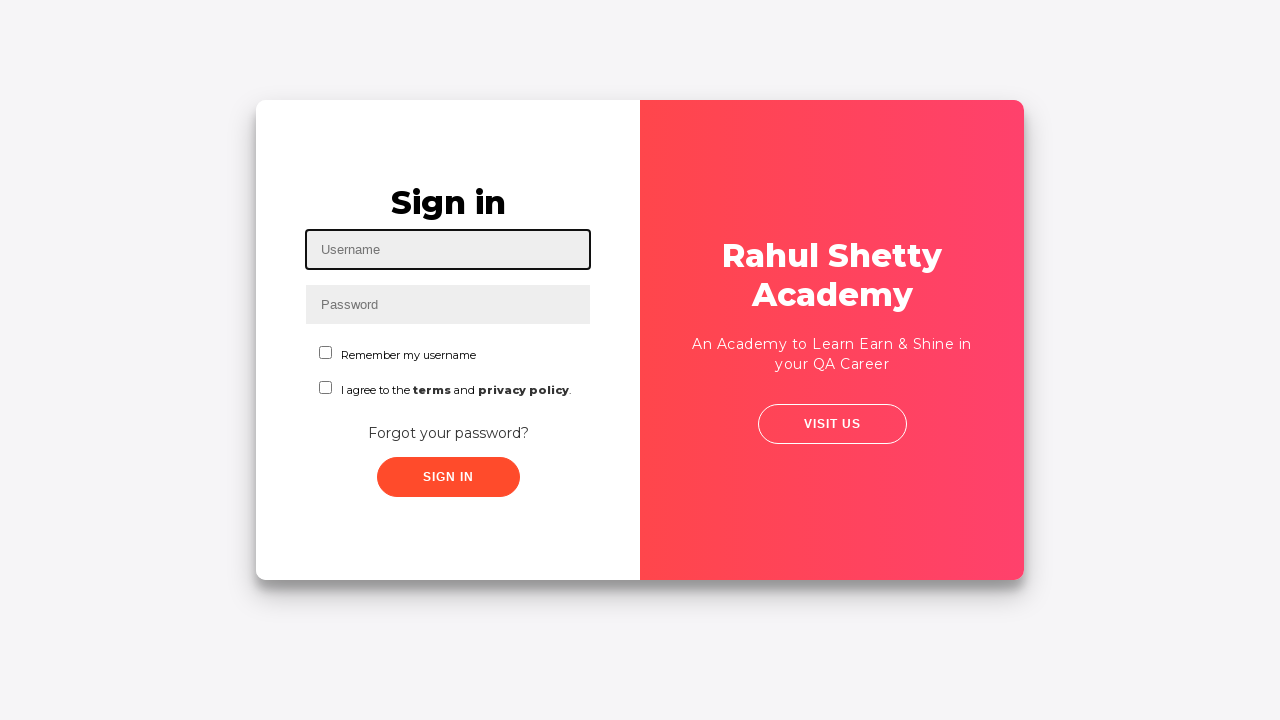

Navigated to Selenium locator practice page
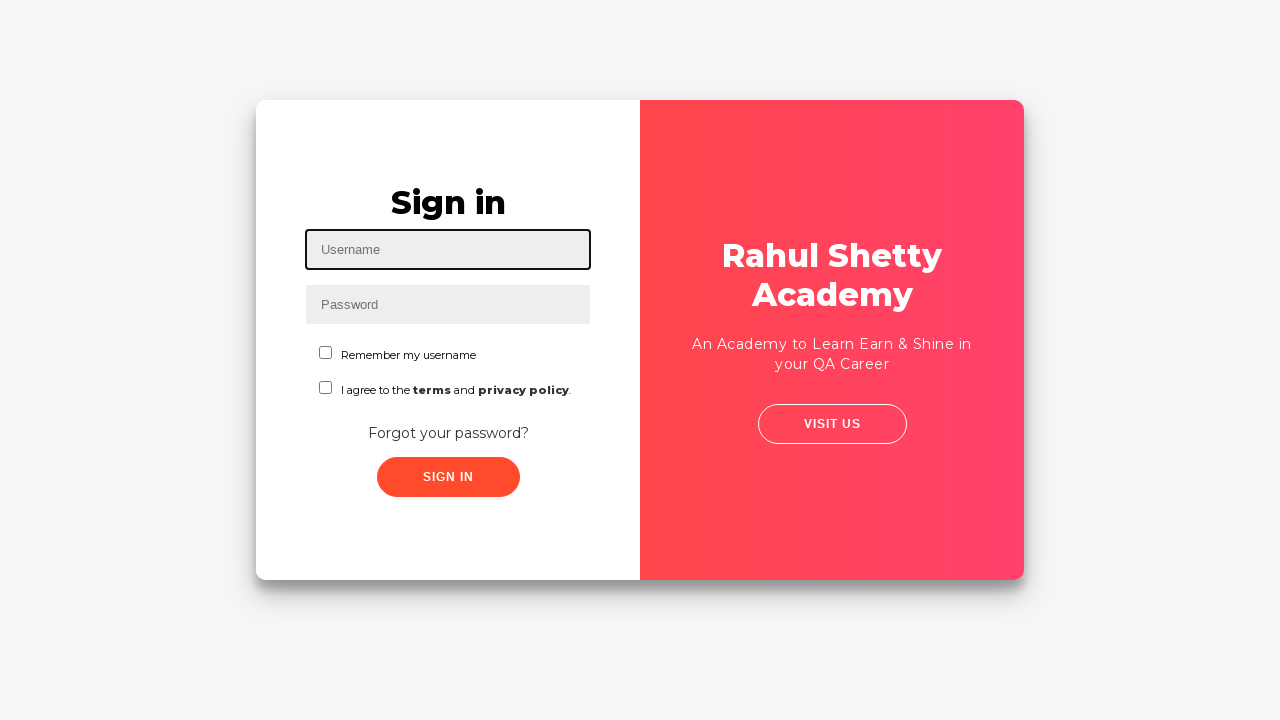

Filled username input field with 'Roshan' using ID locator on #inputUsername
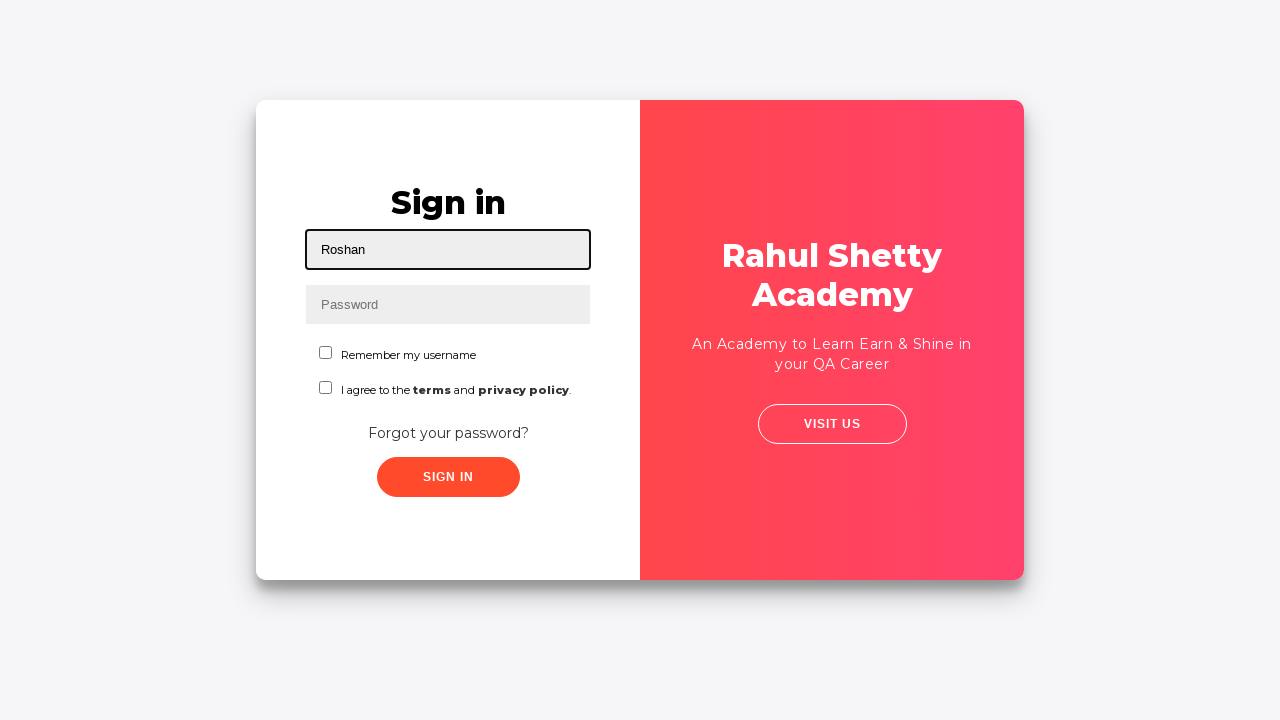

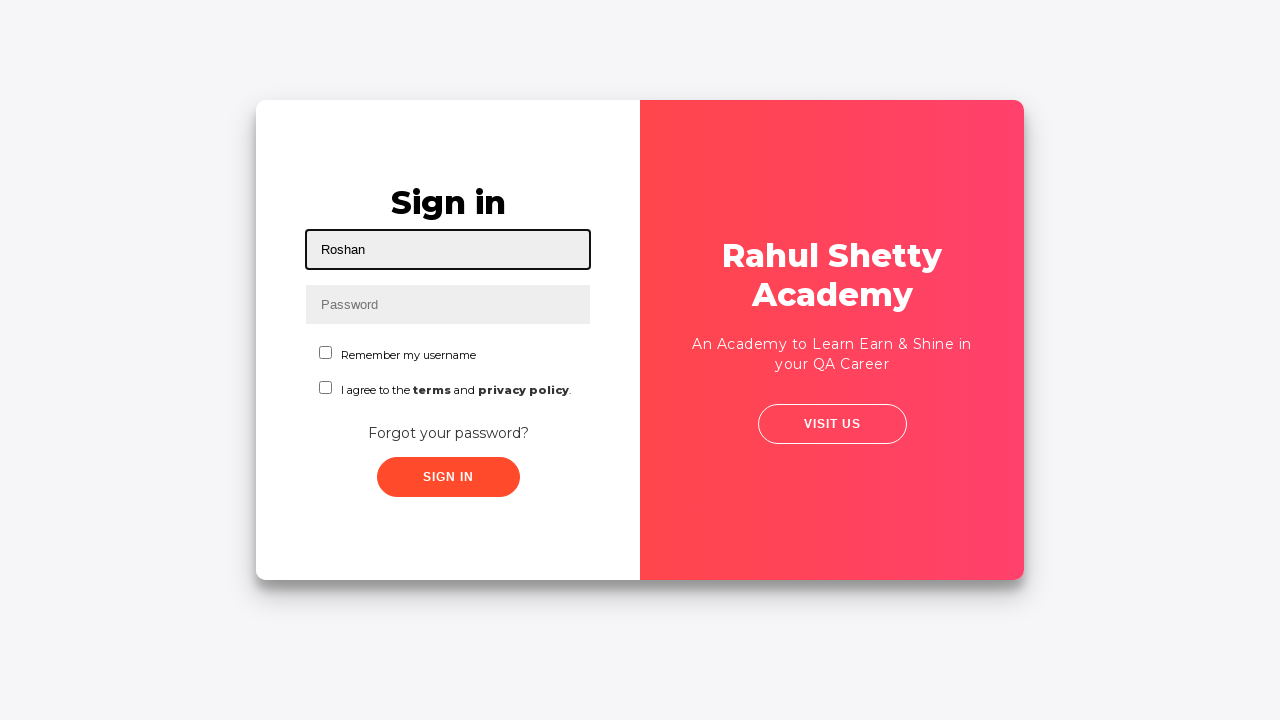